Tests clicking a button identified by multiple CSS classes

Starting URL: http://uitestingplayground.com/classattr

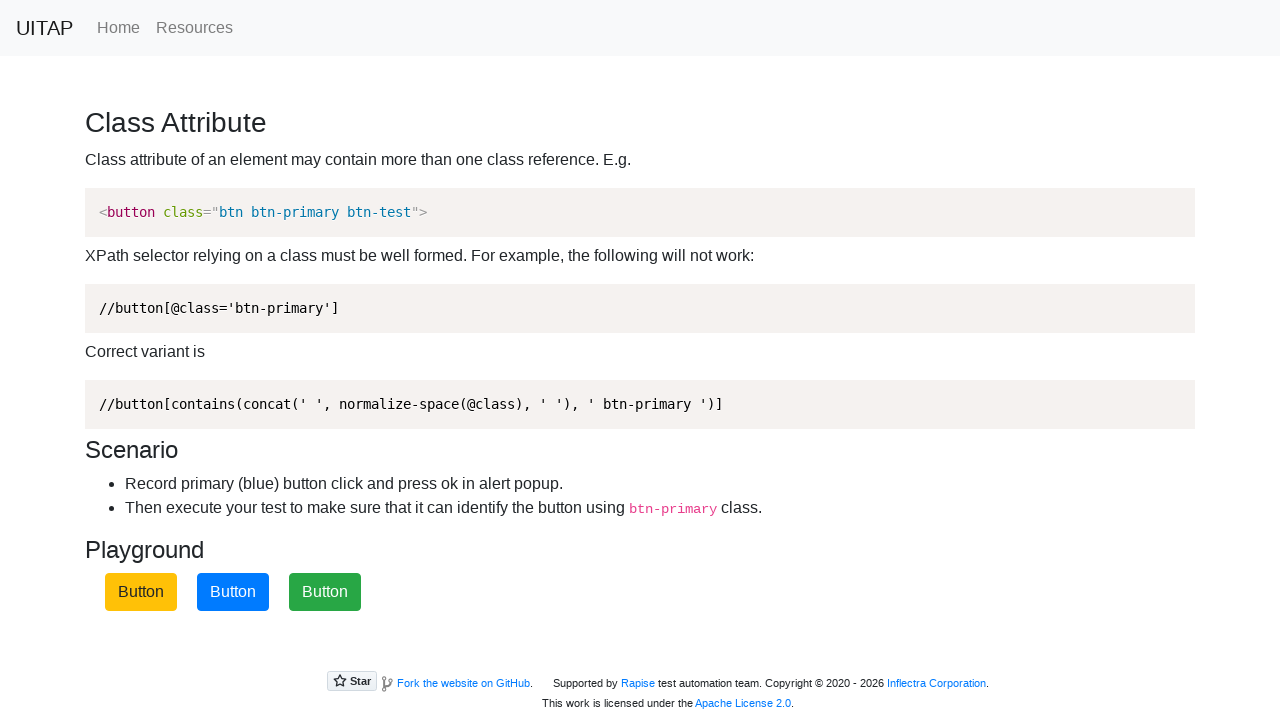

Clicked button with CSS classes btn-primary at (233, 592) on button.btn-primary
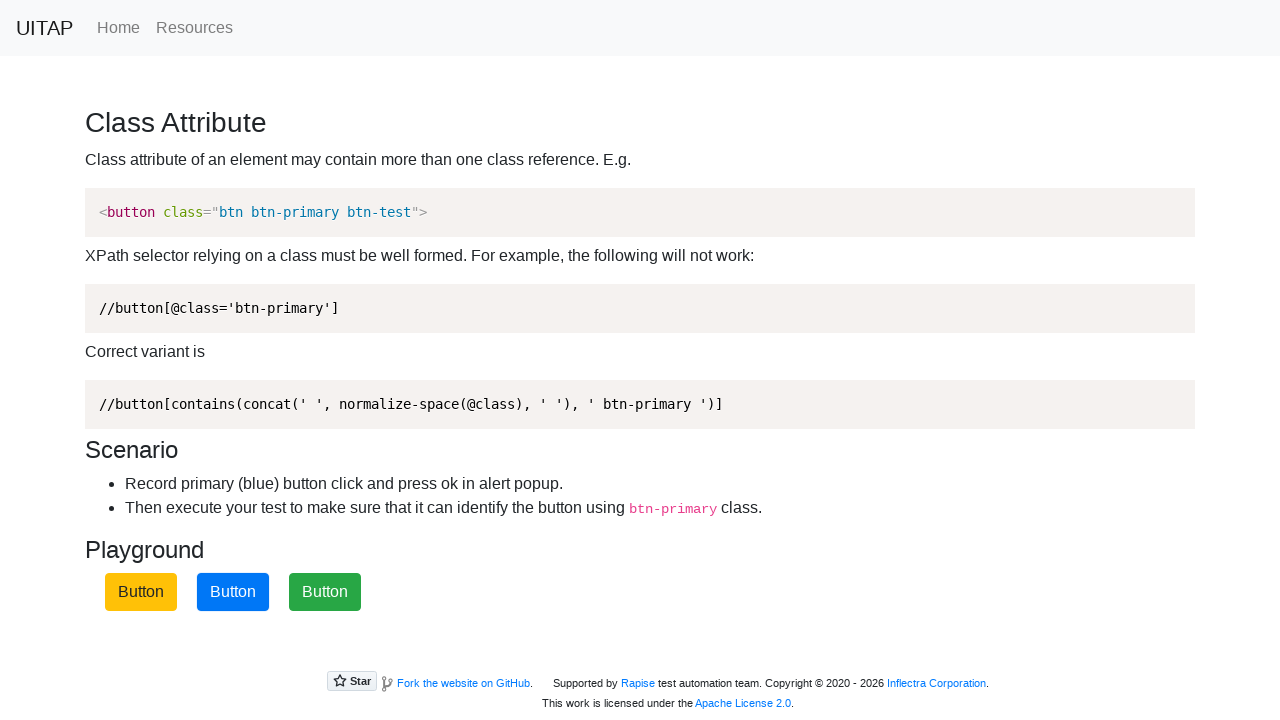

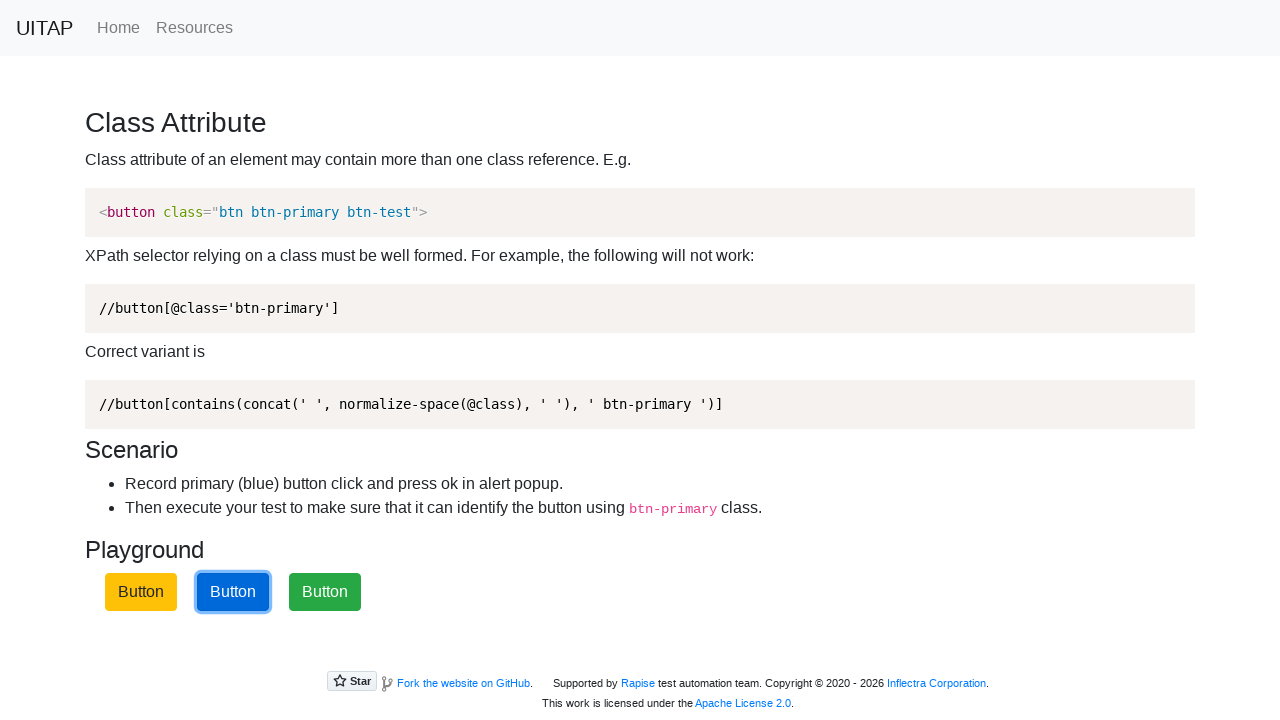